Tests keyboard input including typing text, using space key, and backspace key in an input field

Starting URL: http://sahitest.com/demo/label.htm

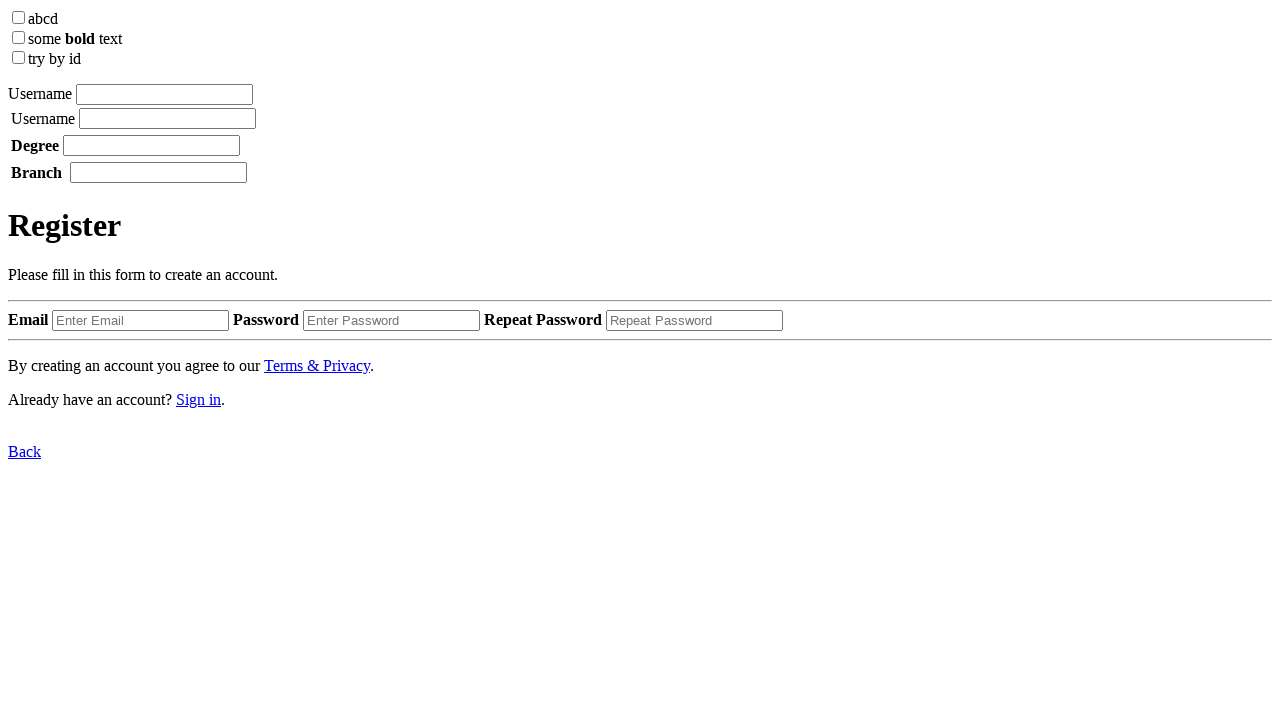

Clicked on the input field at (164, 94) on xpath=/html/body/label[1]/input
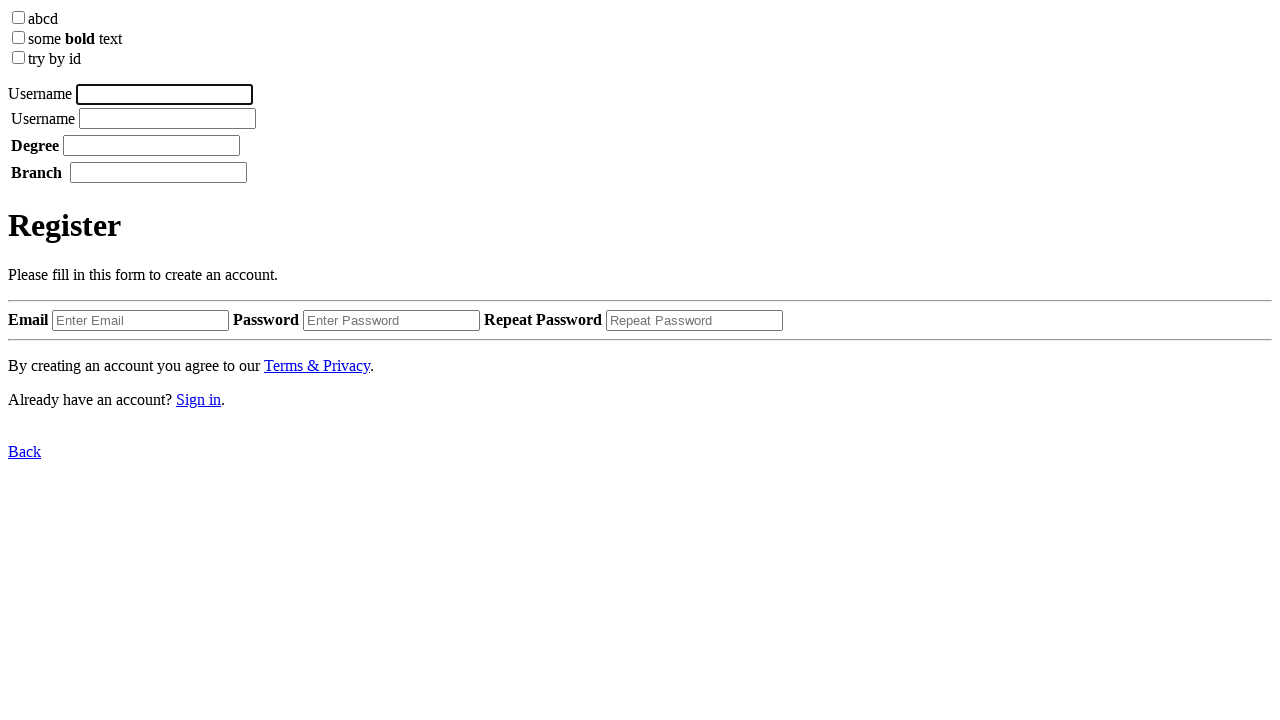

Typed 'username tom' with 1000ms delay between characters on xpath=/html/body/label[1]/input
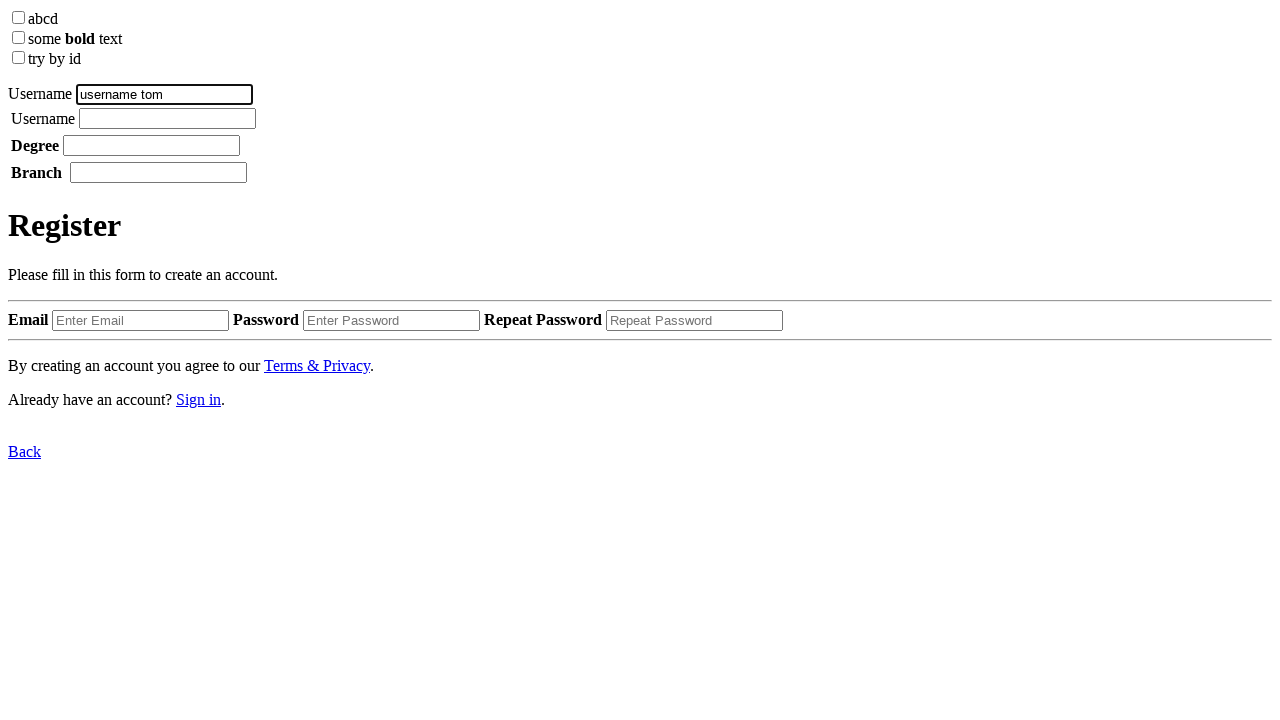

Pressed Backspace key to delete last character on xpath=/html/body/label[1]/input
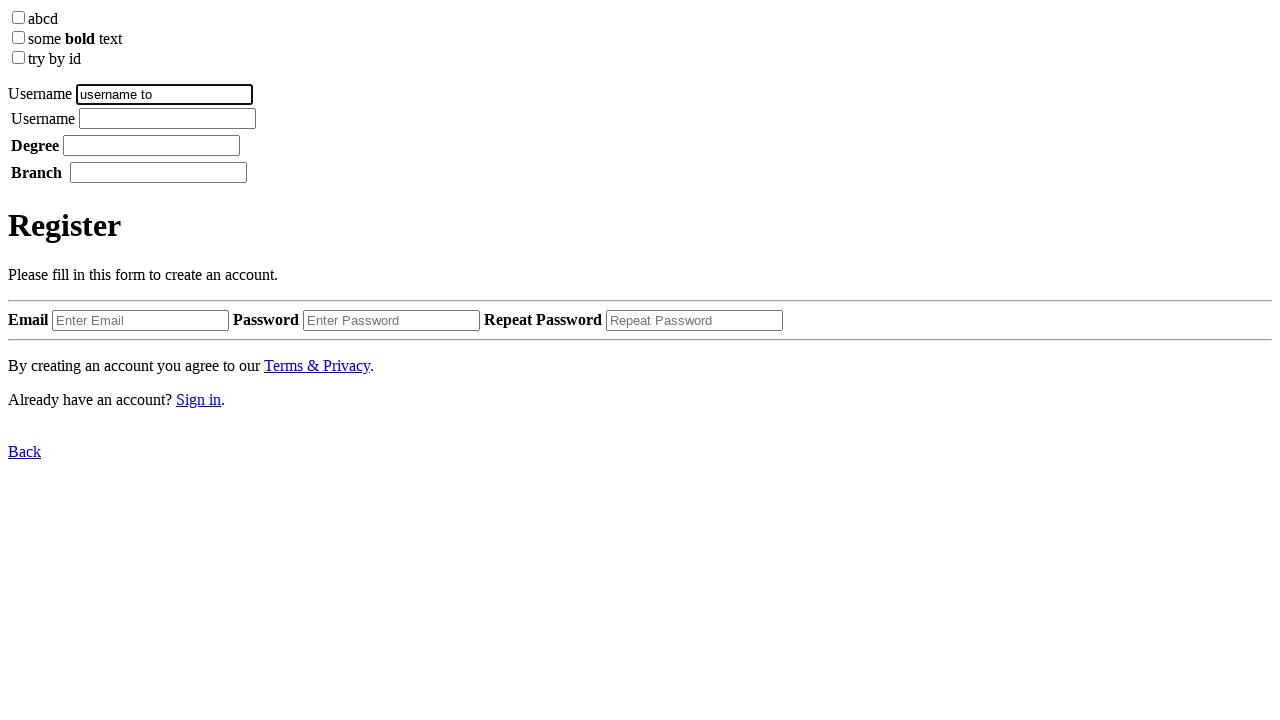

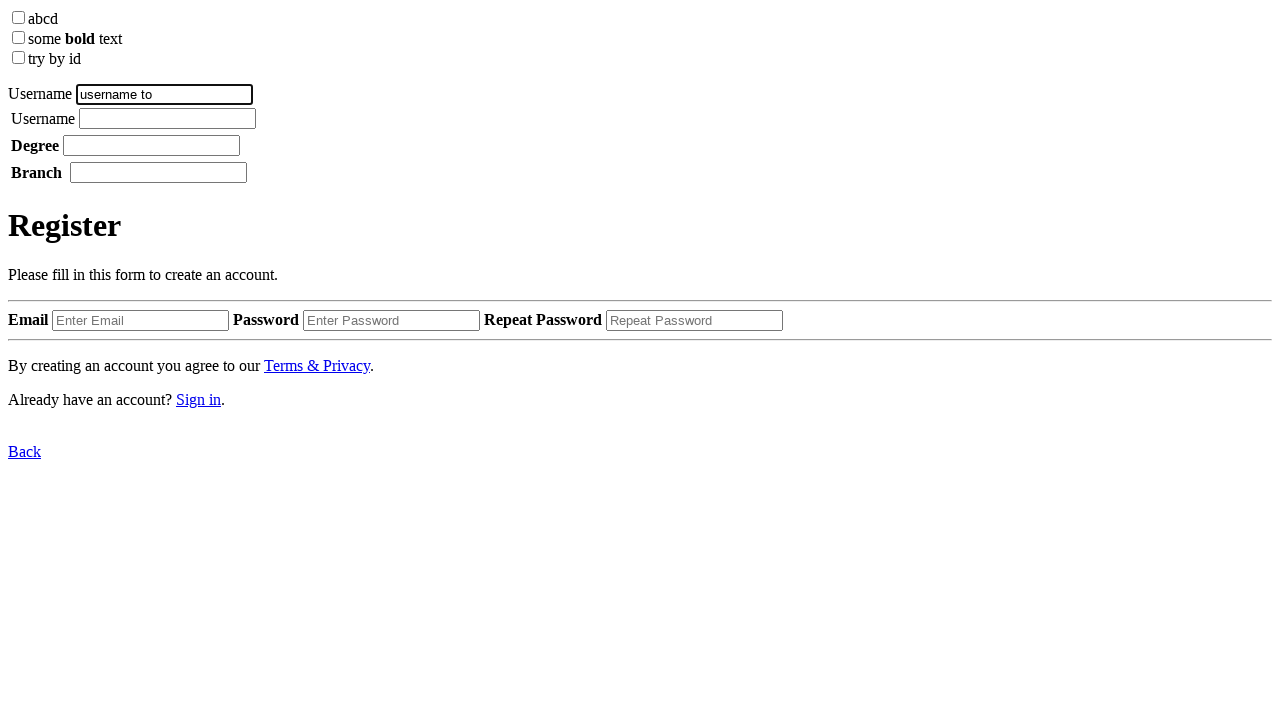